Tests clicking Contact link and sending a message, verifying the alert popup

Starting URL: https://www.demoblaze.com/

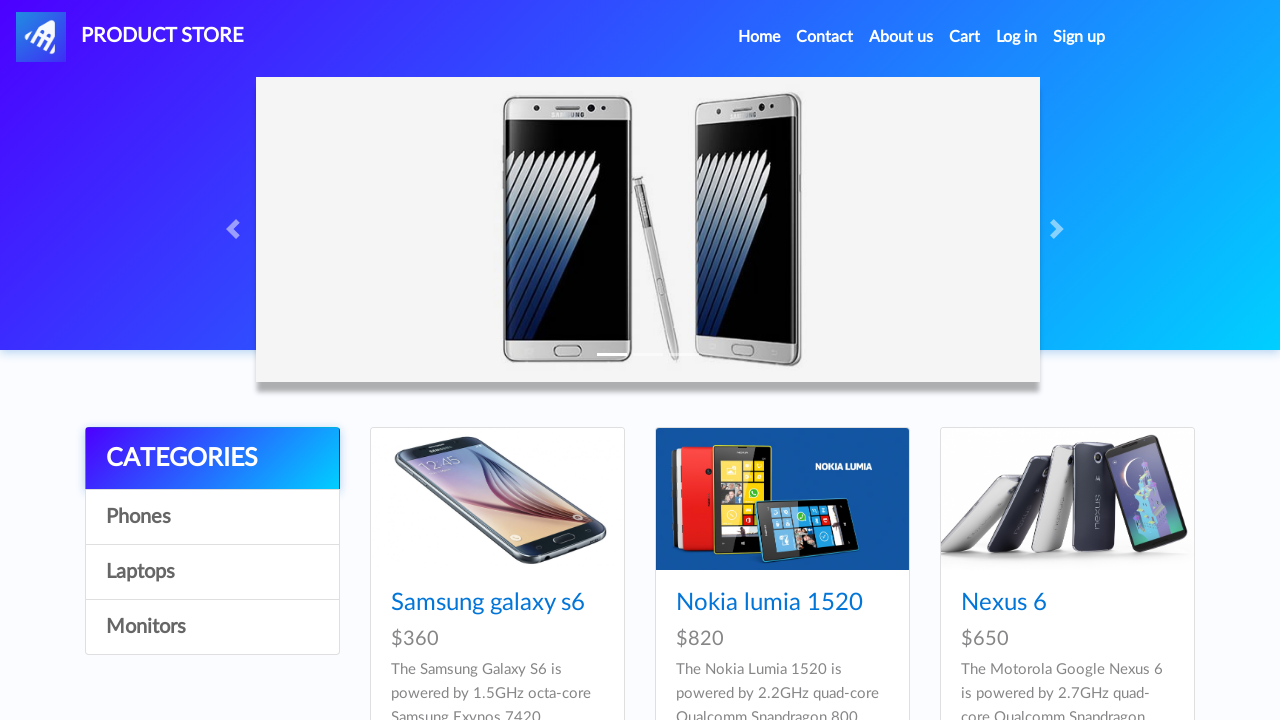

Clicked Contact link at (825, 37) on xpath=//a[contains(text(), 'Contact')]
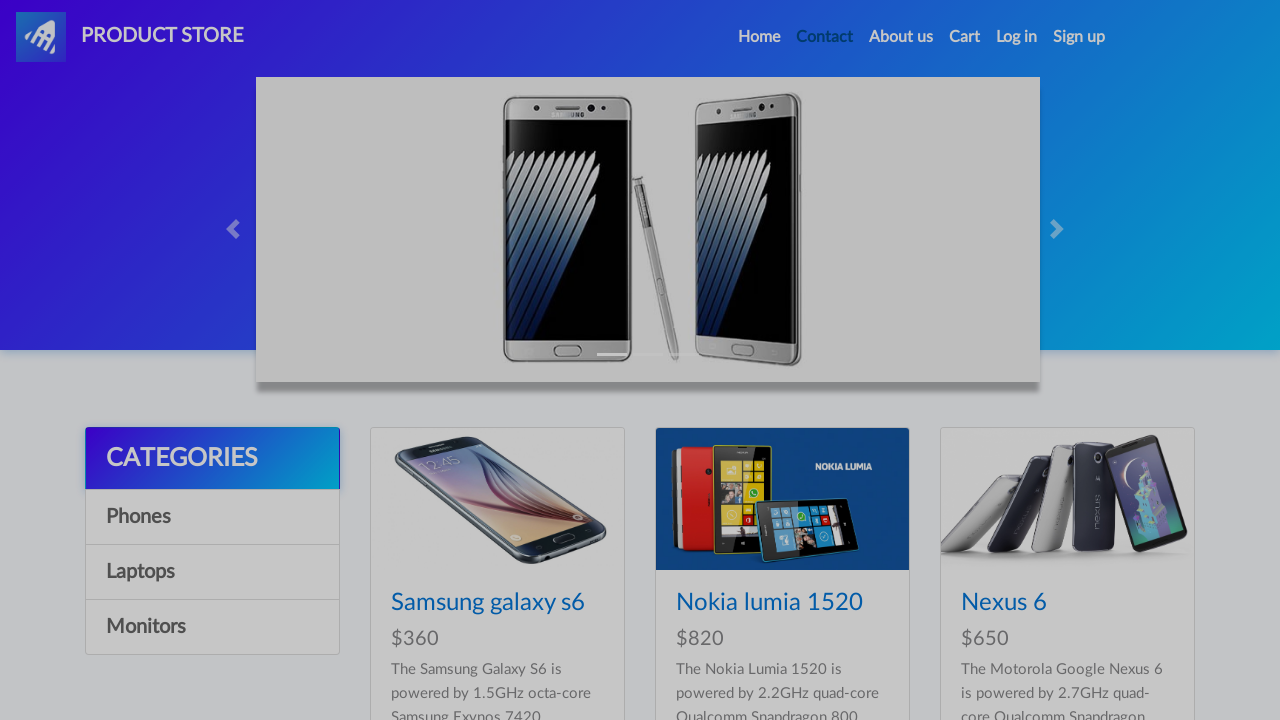

Contact modal appeared with Send message button
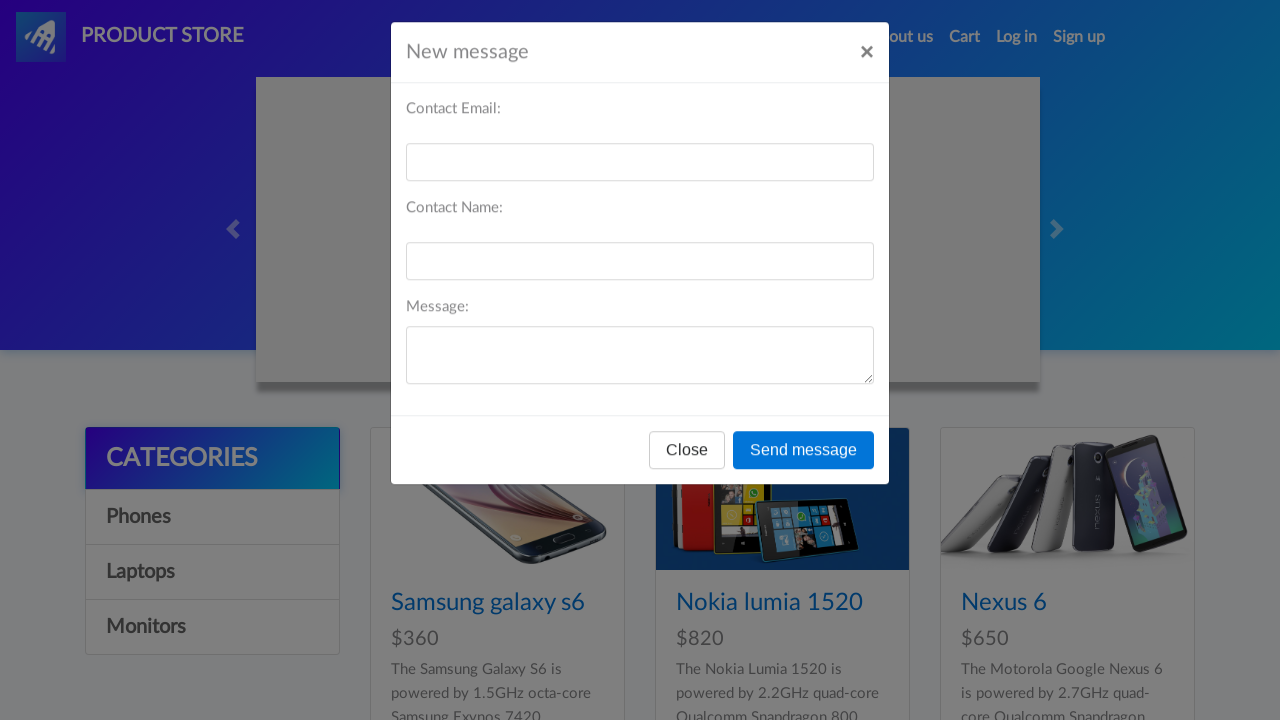

Set up dialog handler to accept alerts
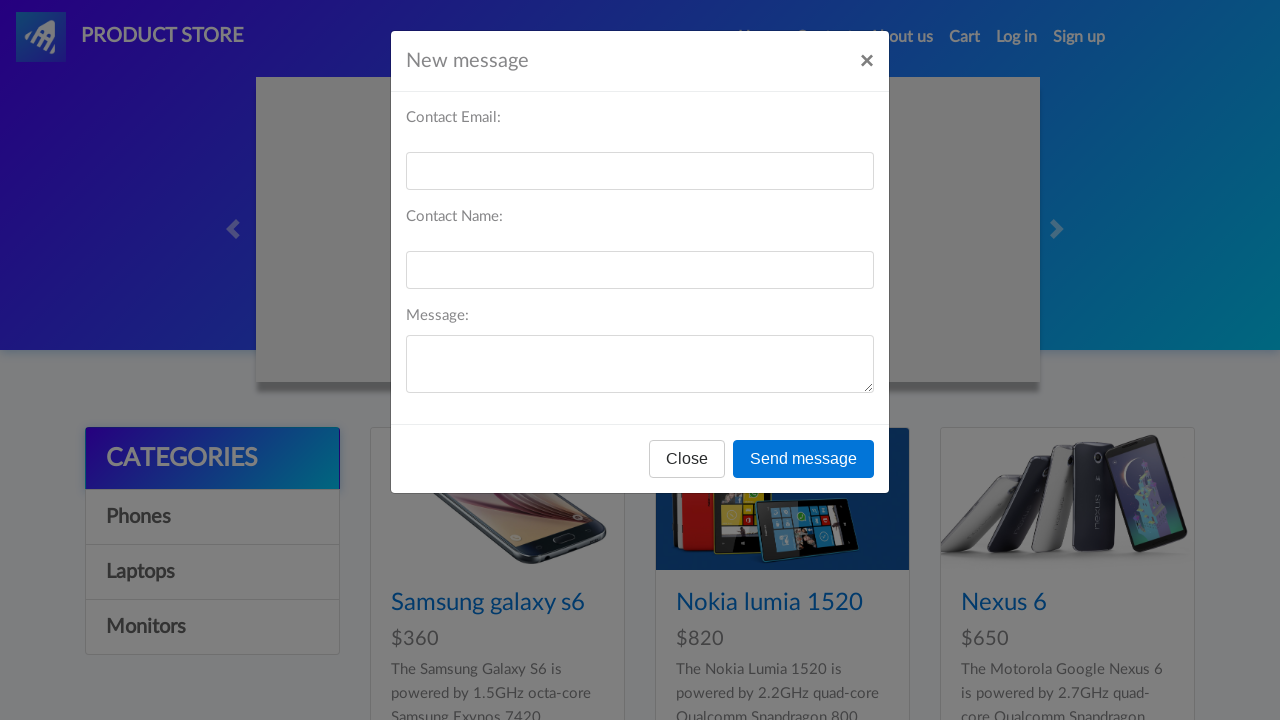

Clicked Send message button at (804, 459) on xpath=//button[@type = 'button'][contains(text(), 'Send message')]
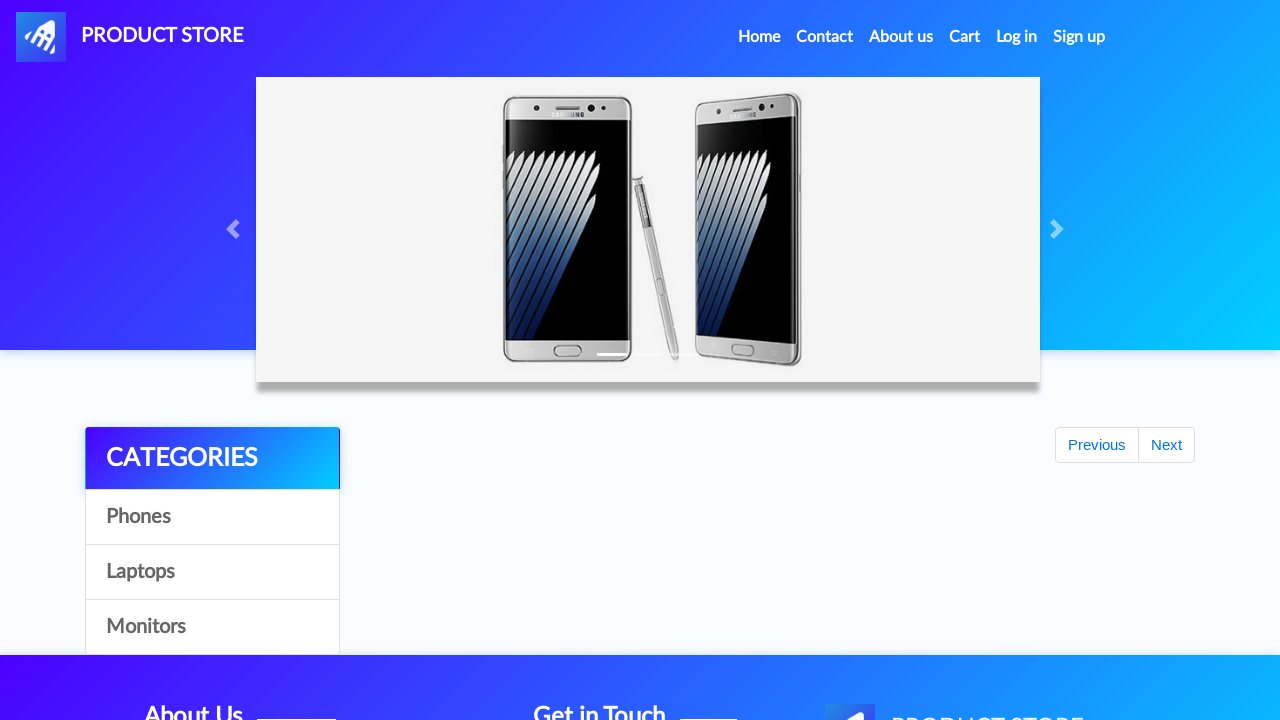

Waited for alert popup to be processed
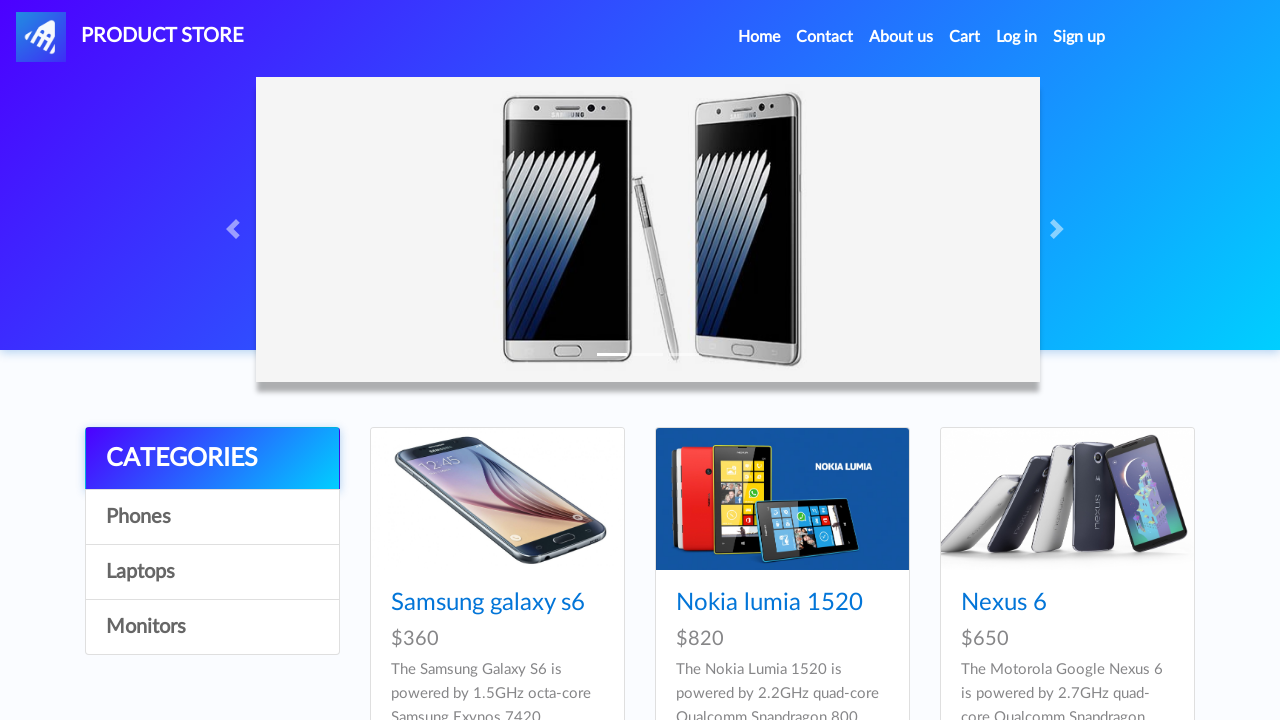

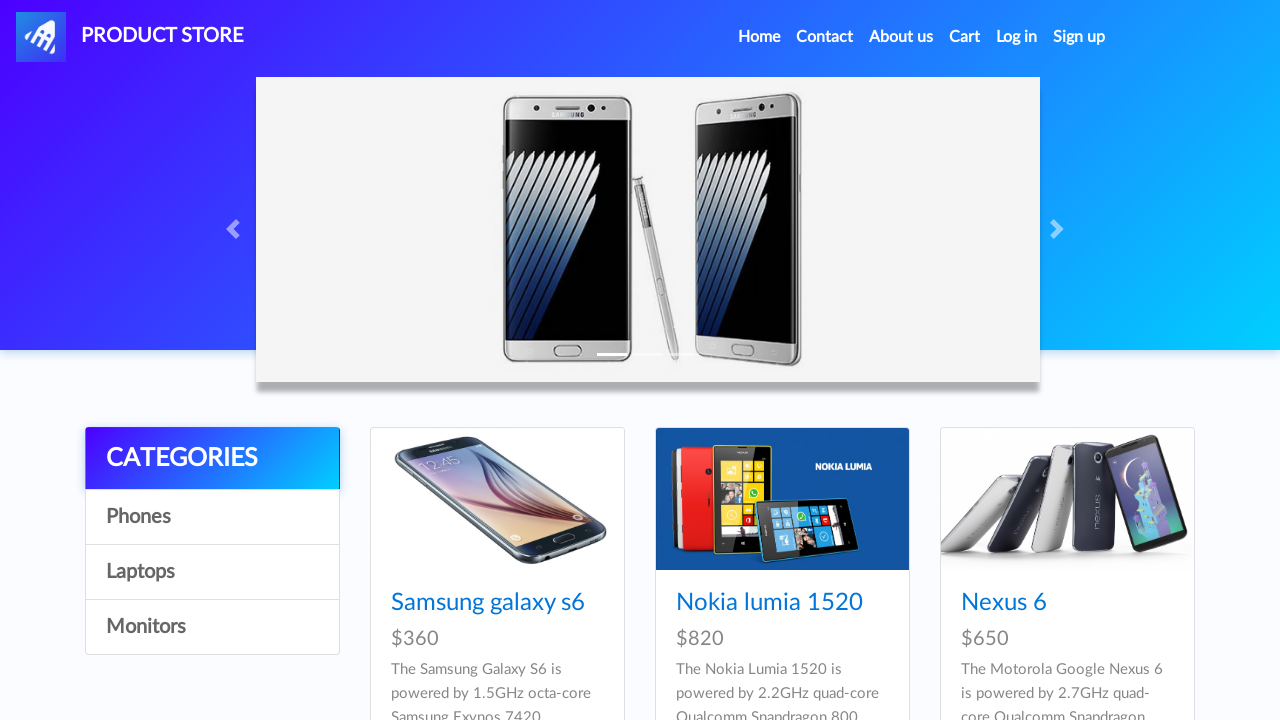